Tests keyboard shortcut functionality by pressing Ctrl+A to select all content on the practice page

Starting URL: https://courses.letskodeit.com/practice

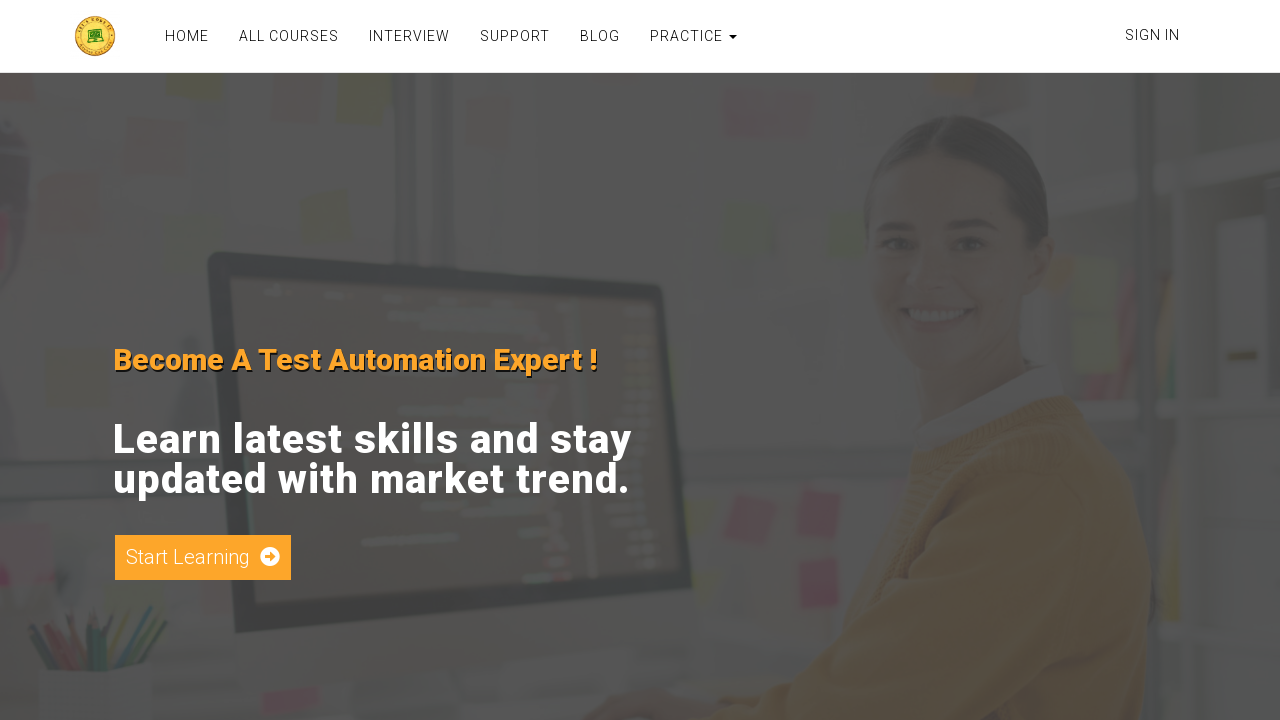

Navigated to practice page at https://courses.letskodeit.com/practice
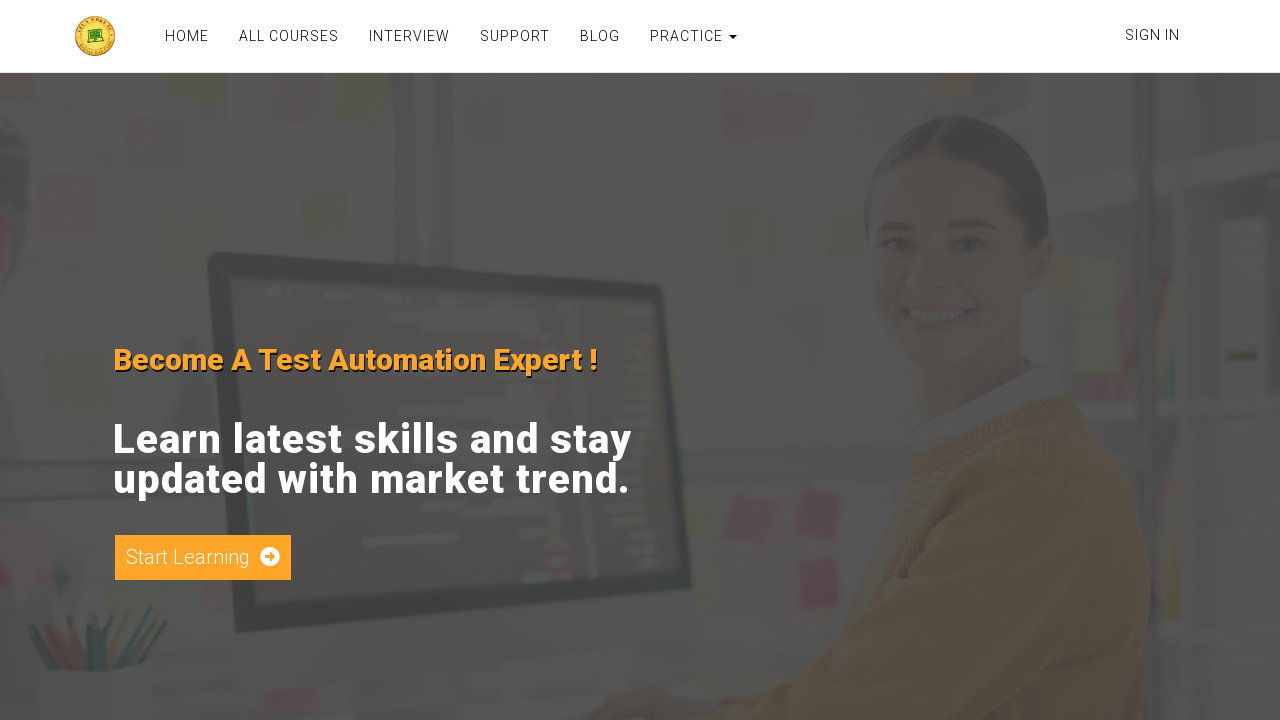

Pressed Ctrl+A to select all content on the page
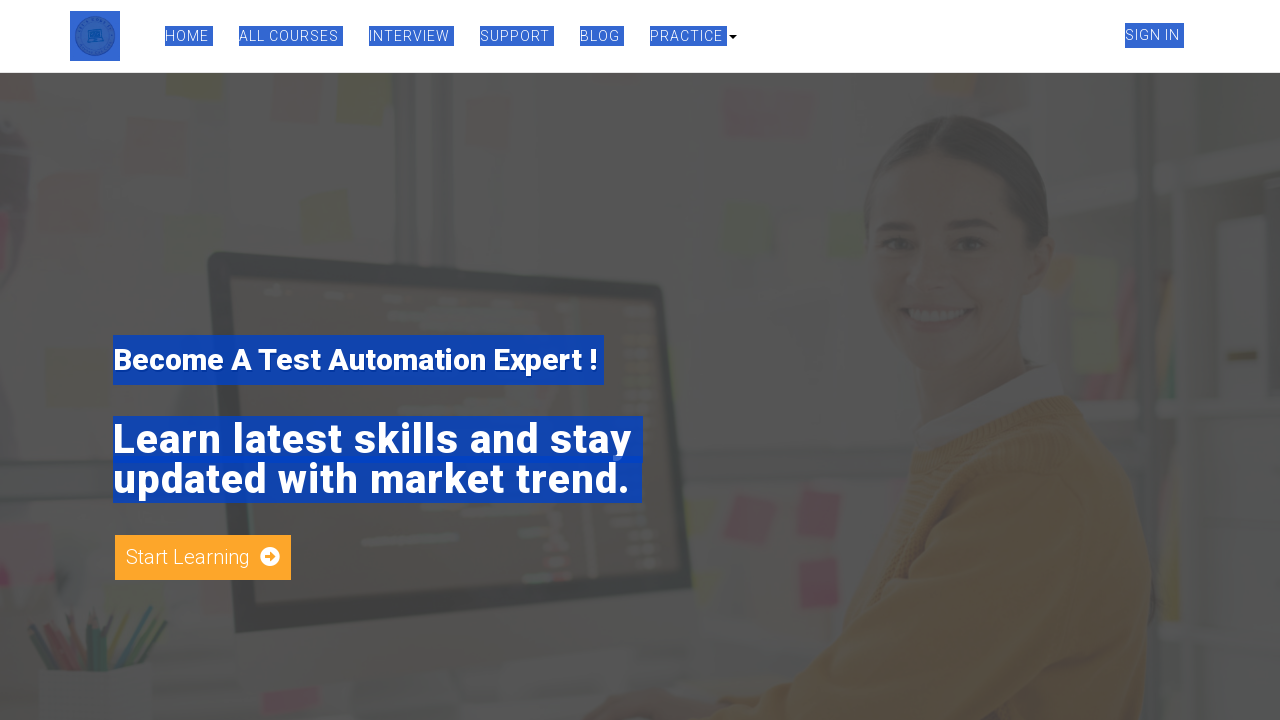

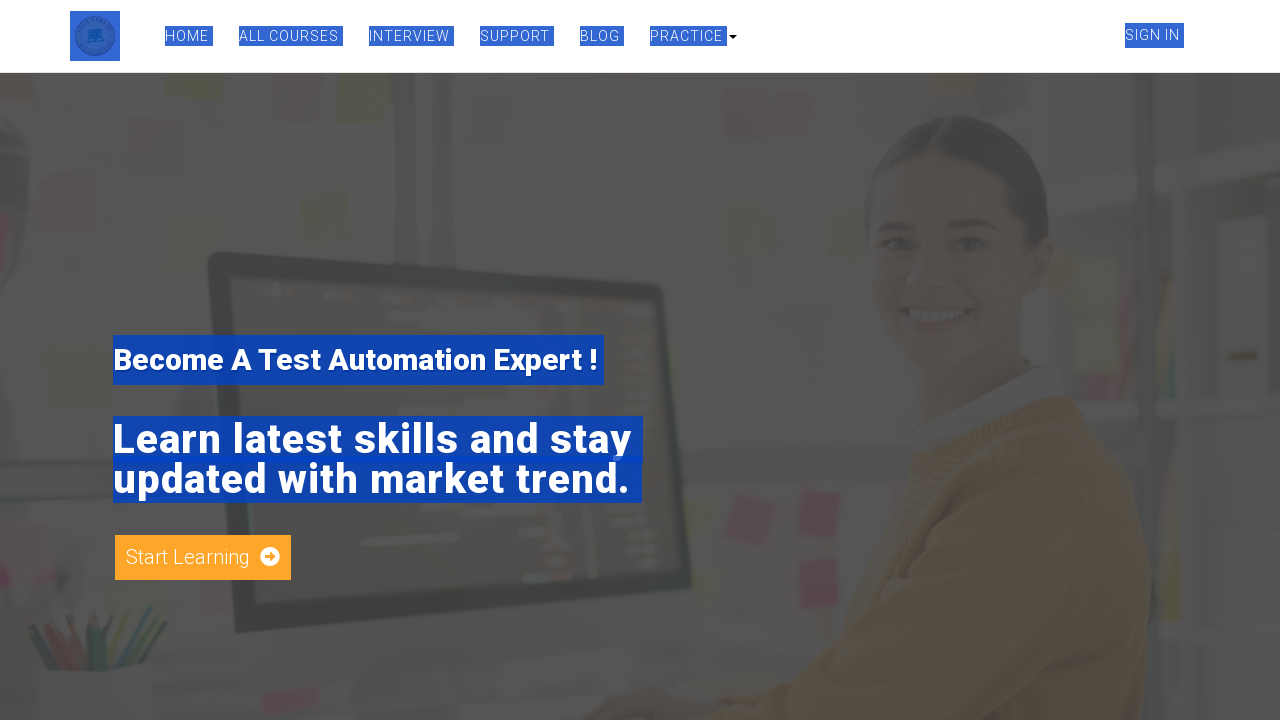